Tests the number calculator by adding 5 + 10 and verifying the result is 15

Starting URL: https://calculatorhtml.onrender.com

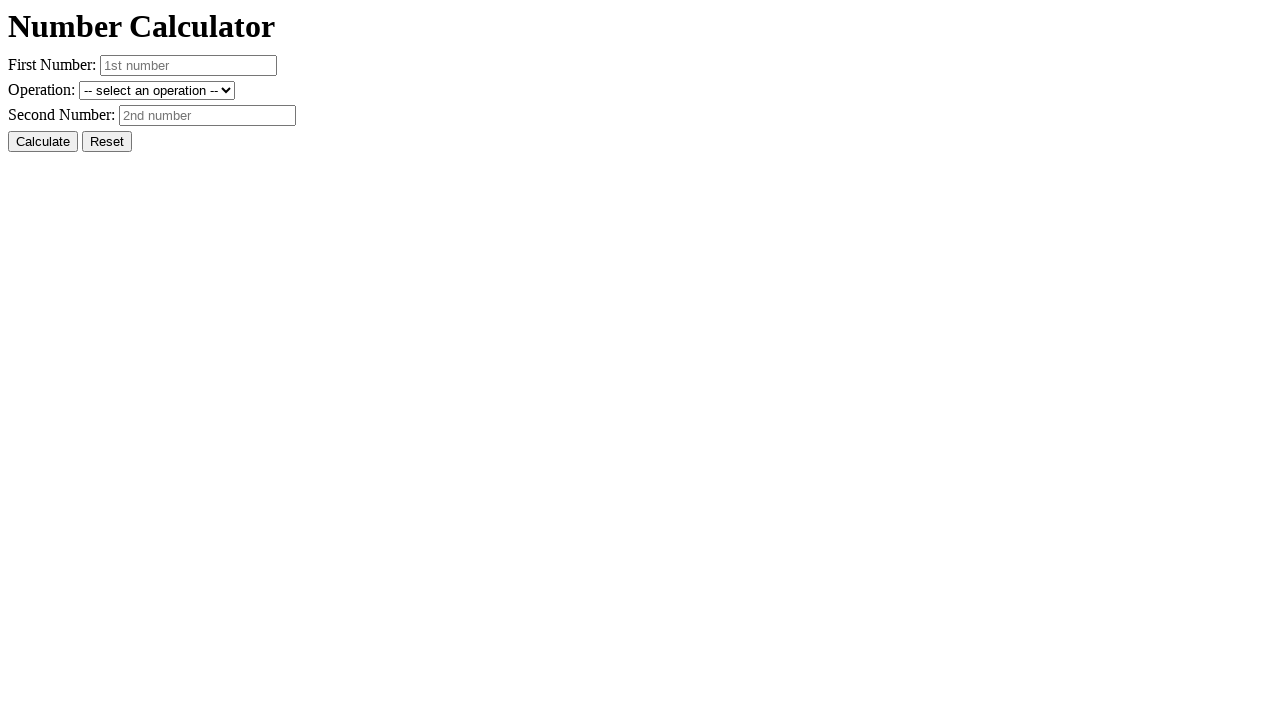

Clicked reset button to clear previous state at (107, 142) on #resetButton
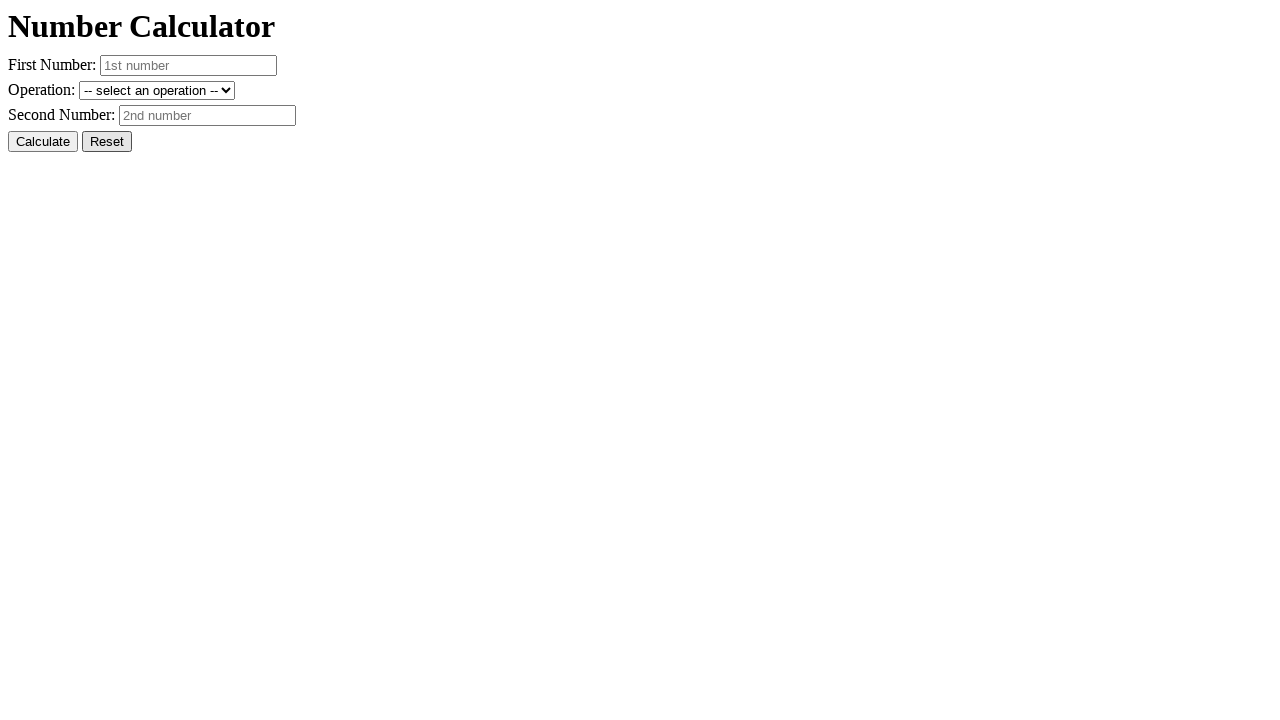

Entered first number: 5 on #number1
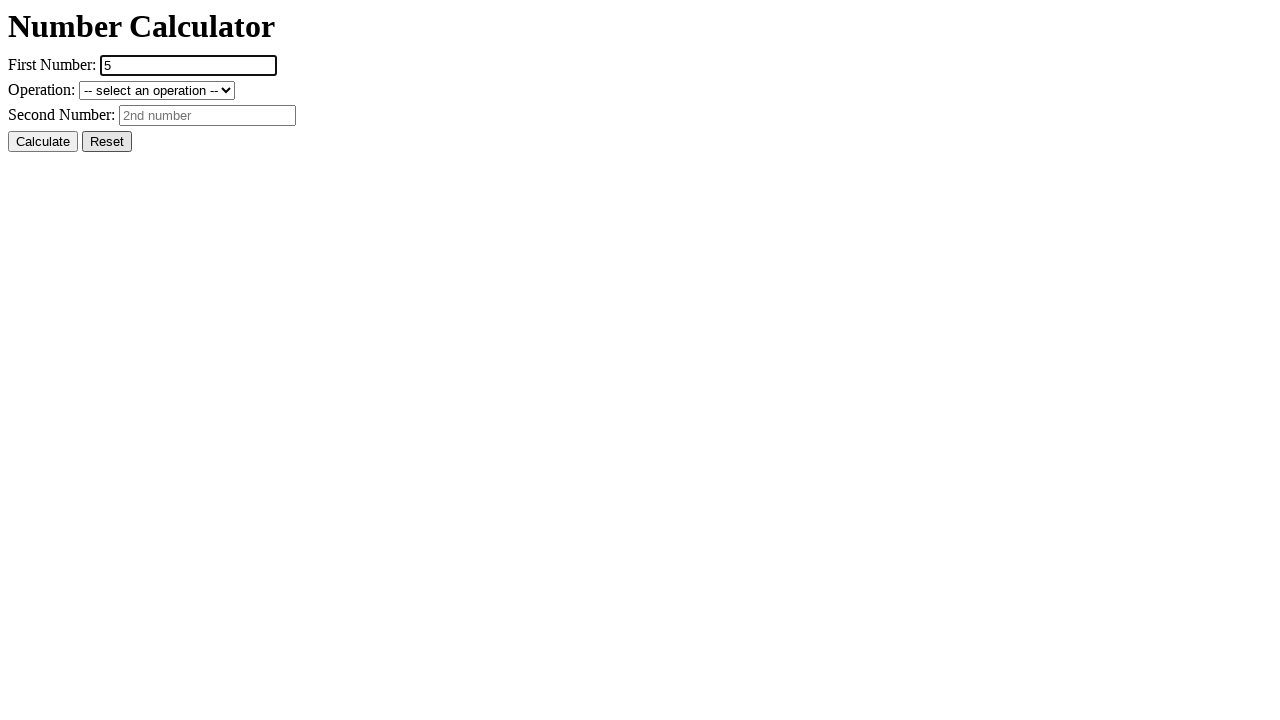

Entered second number: 10 on #number2
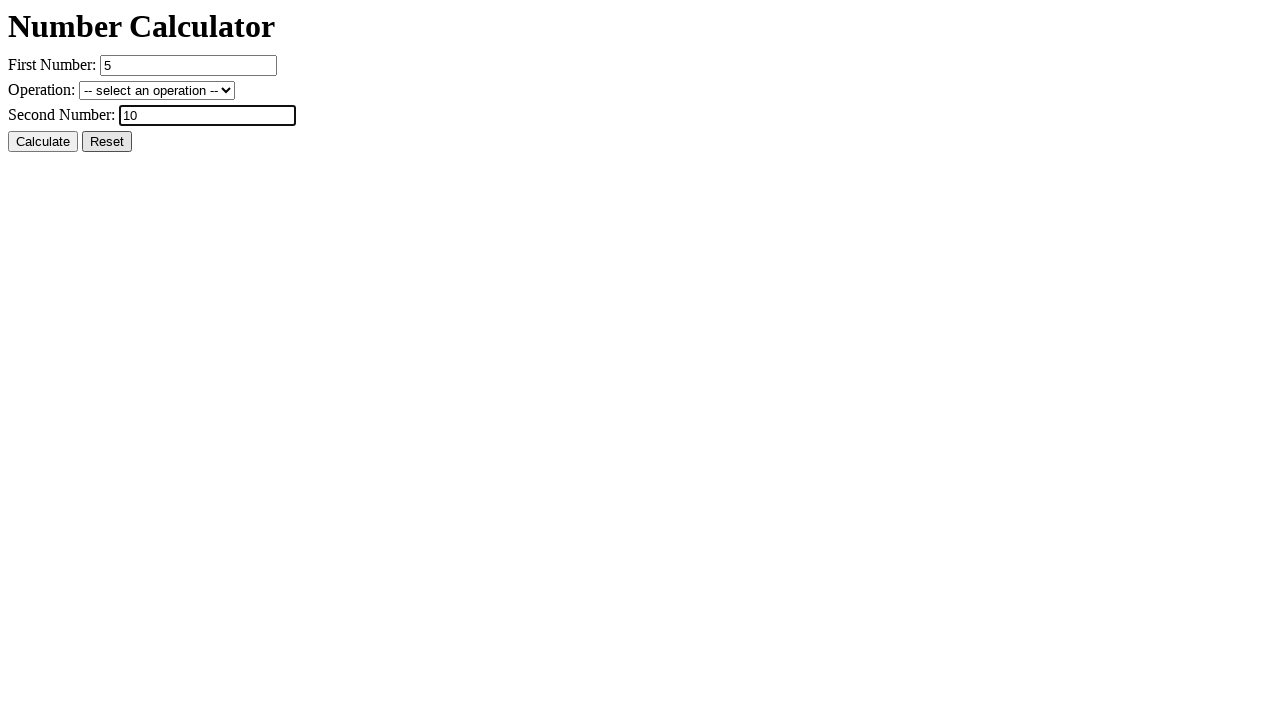

Selected addition operation on #operation
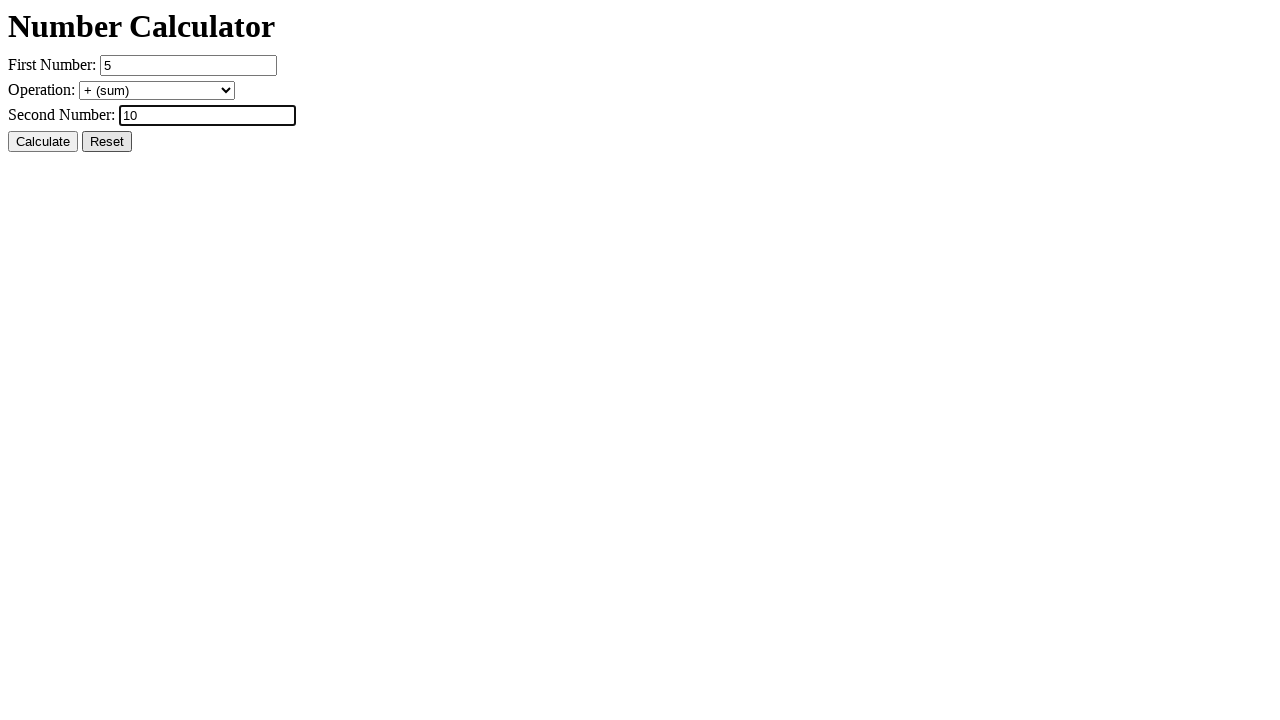

Clicked calculate button at (43, 142) on #calcButton
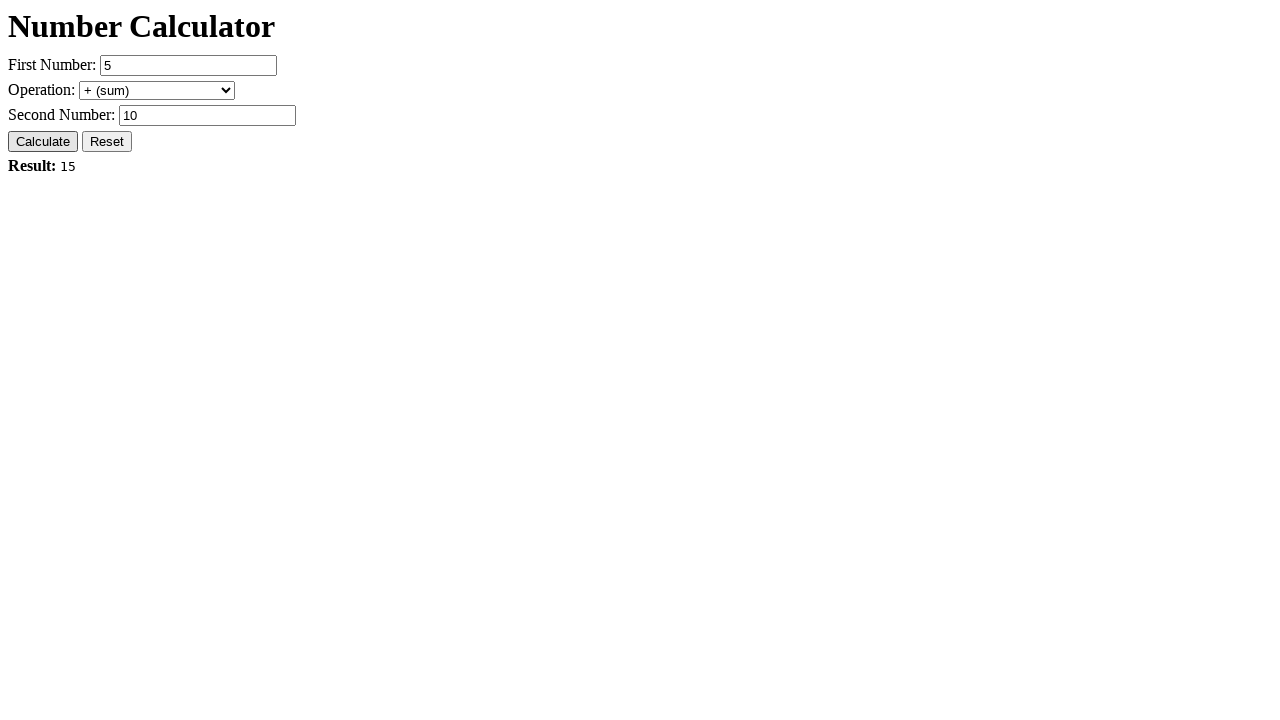

Verified result is 15
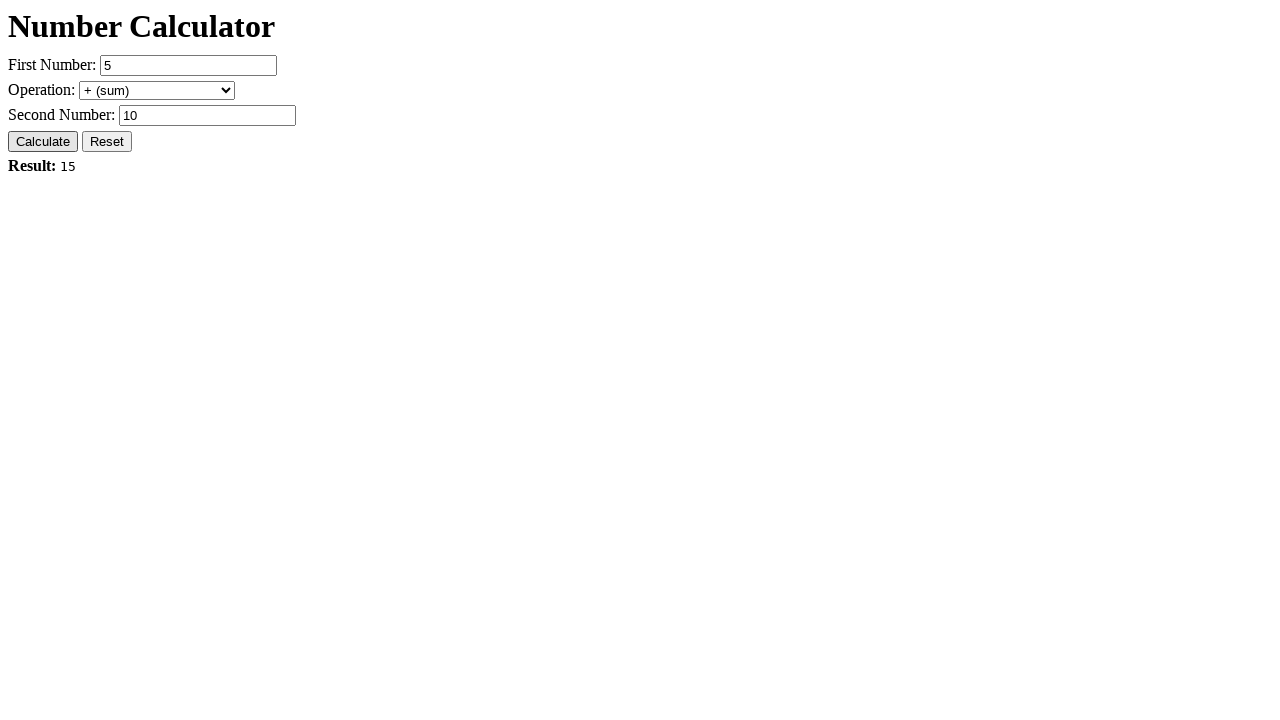

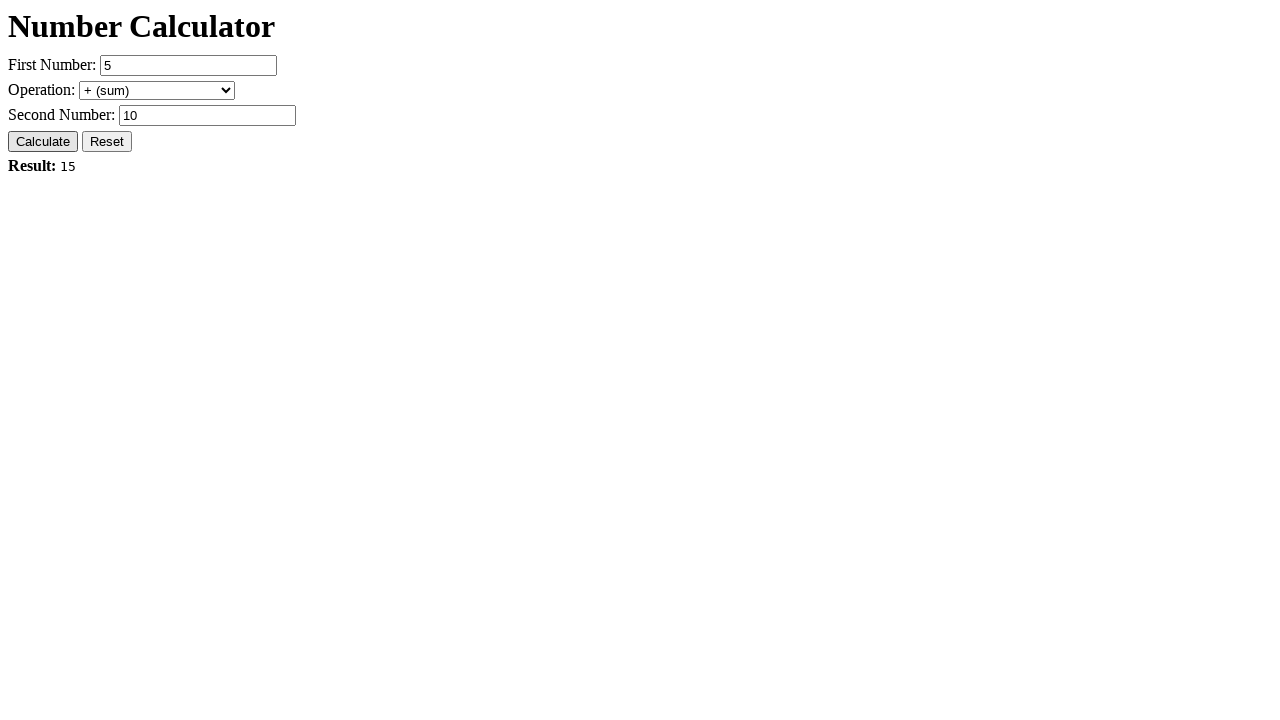